Tests focusing on a DOM element and verifying focus state

Starting URL: https://example.cypress.io/commands/actions

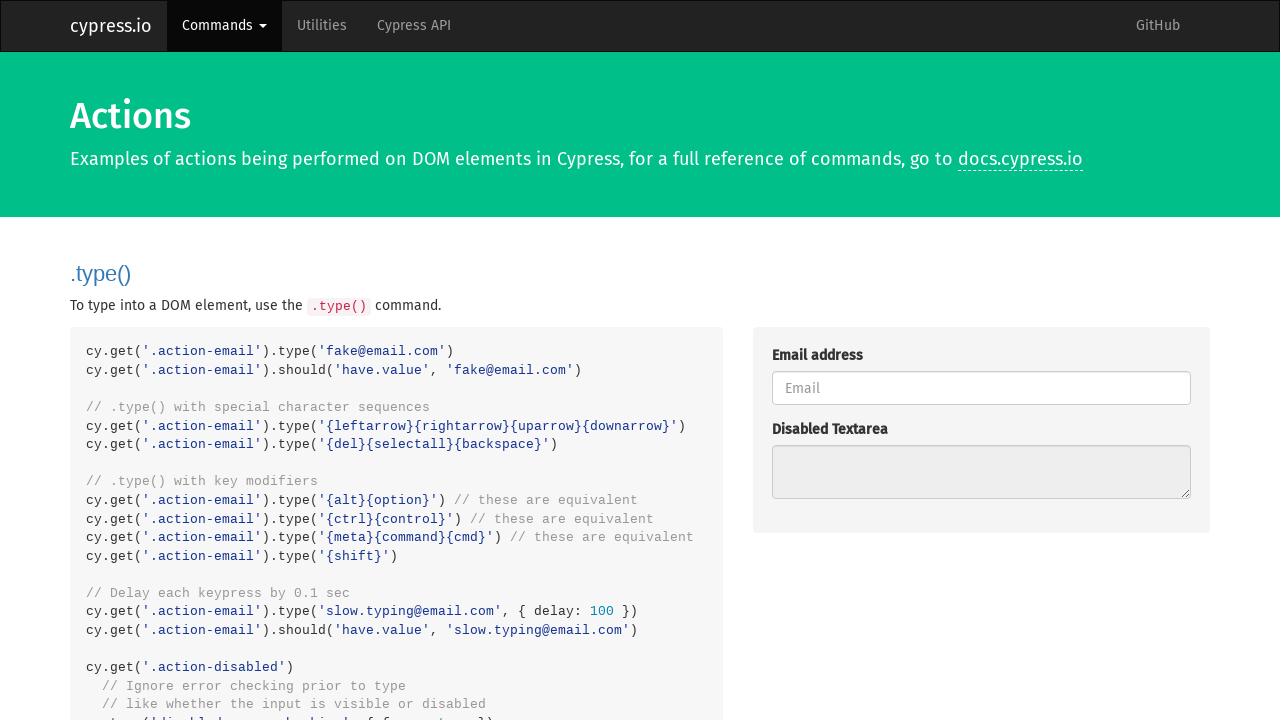

Navigated to example.cypress.io actions page
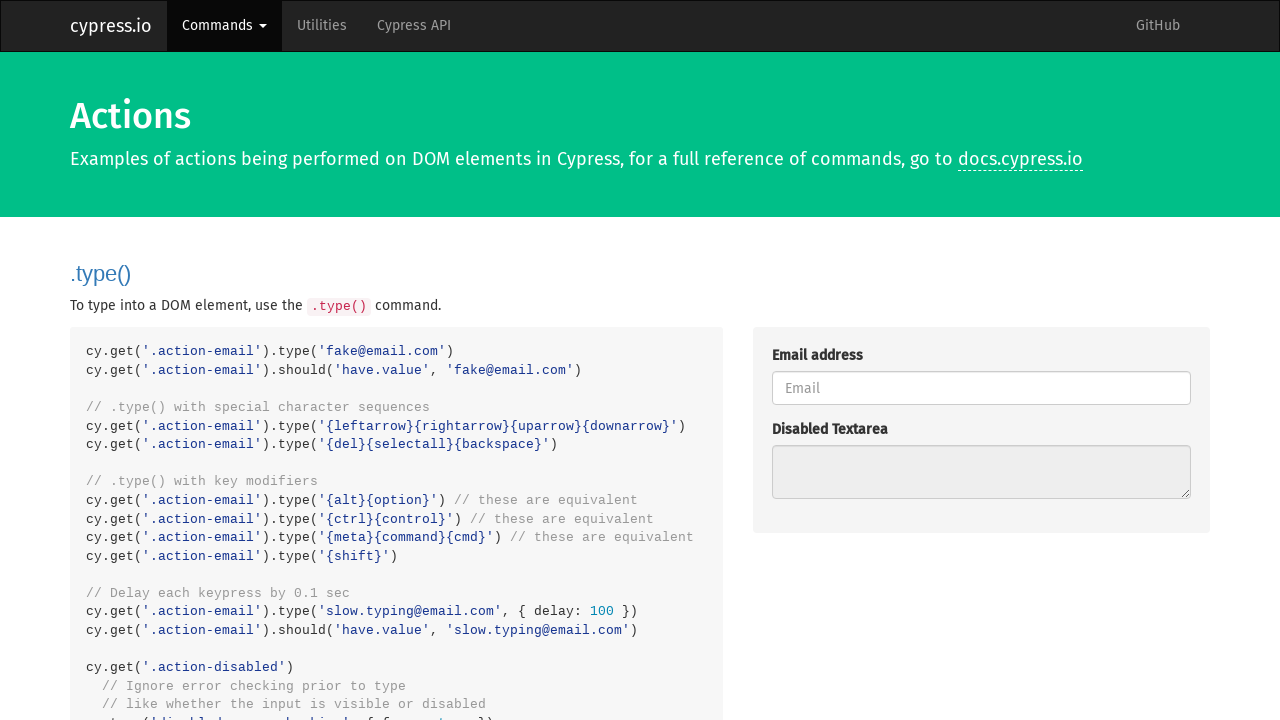

Focused on the action-focus DOM element on .action-focus
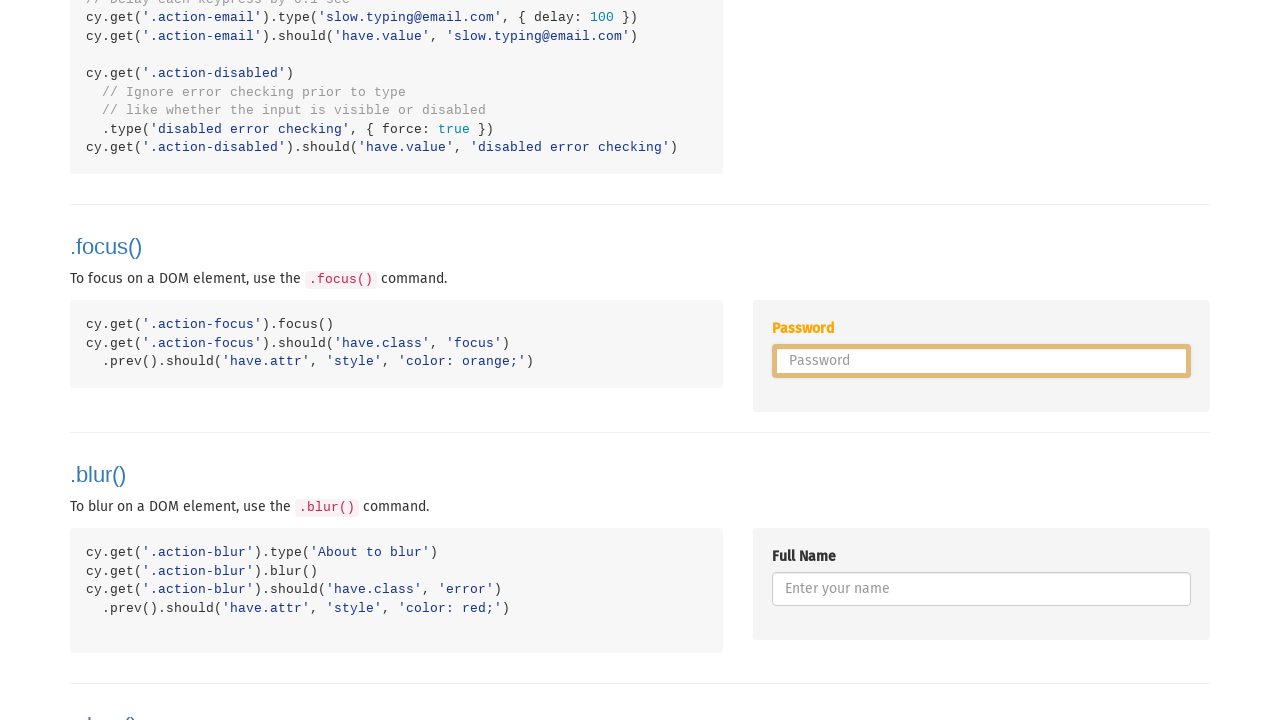

Verified that the action-focus element has focus
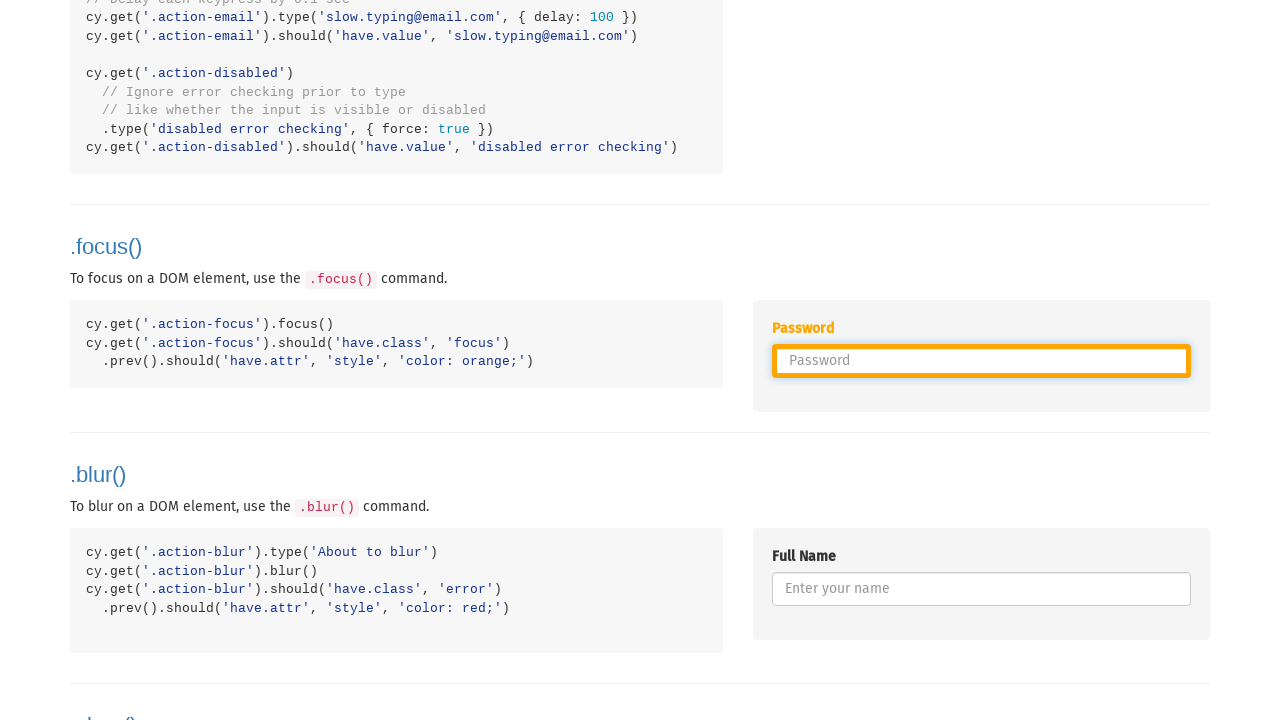

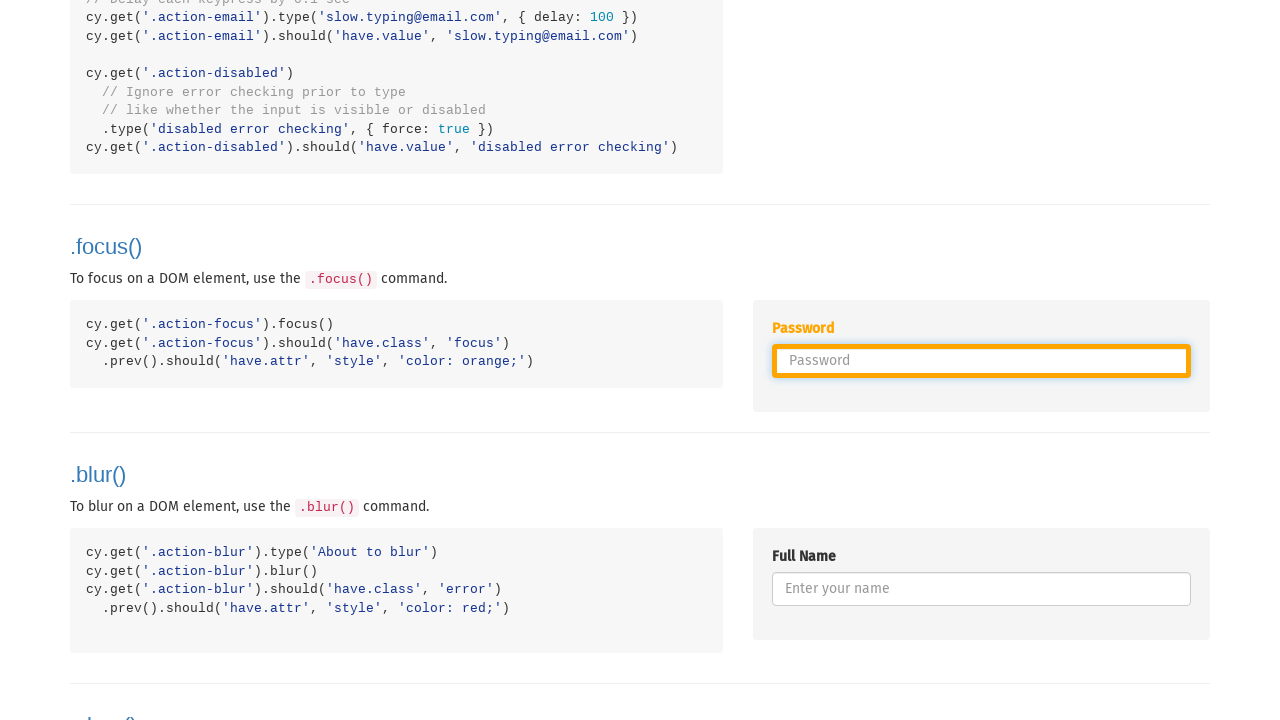